Tests the error icon and its dismissal when login fields are left empty

Starting URL: https://www.saucedemo.com/

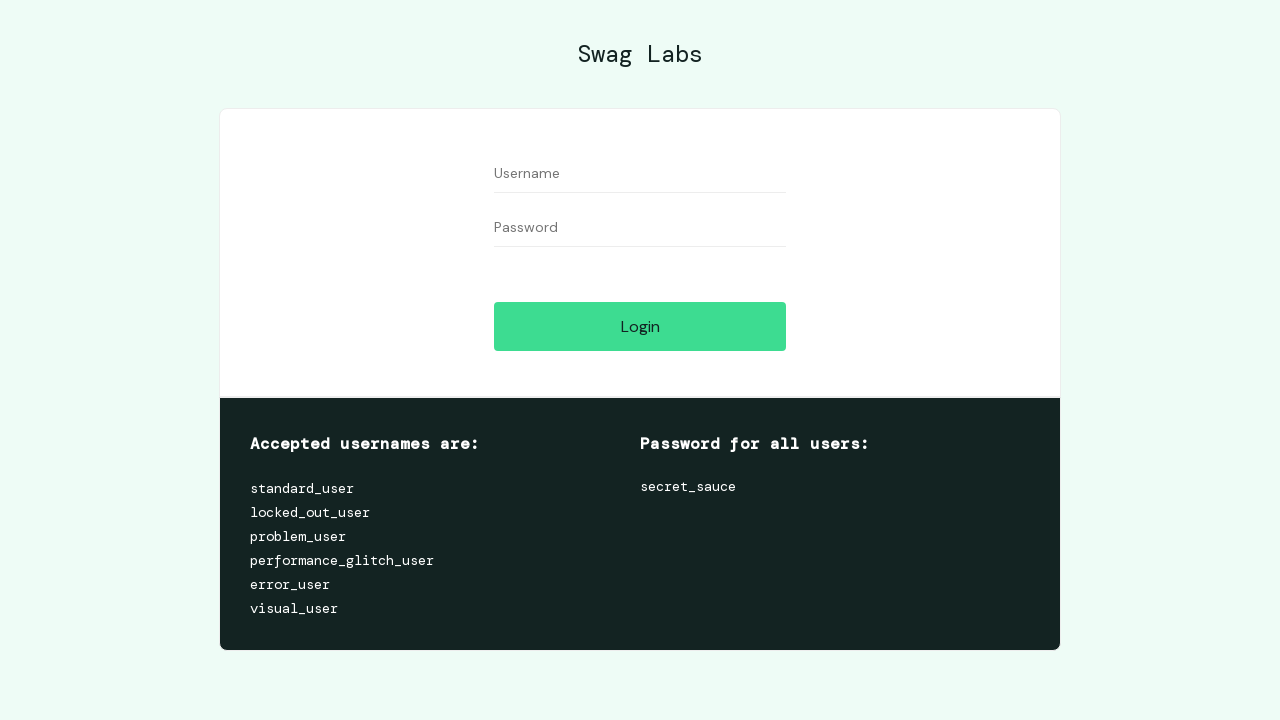

Left username field empty on #user-name
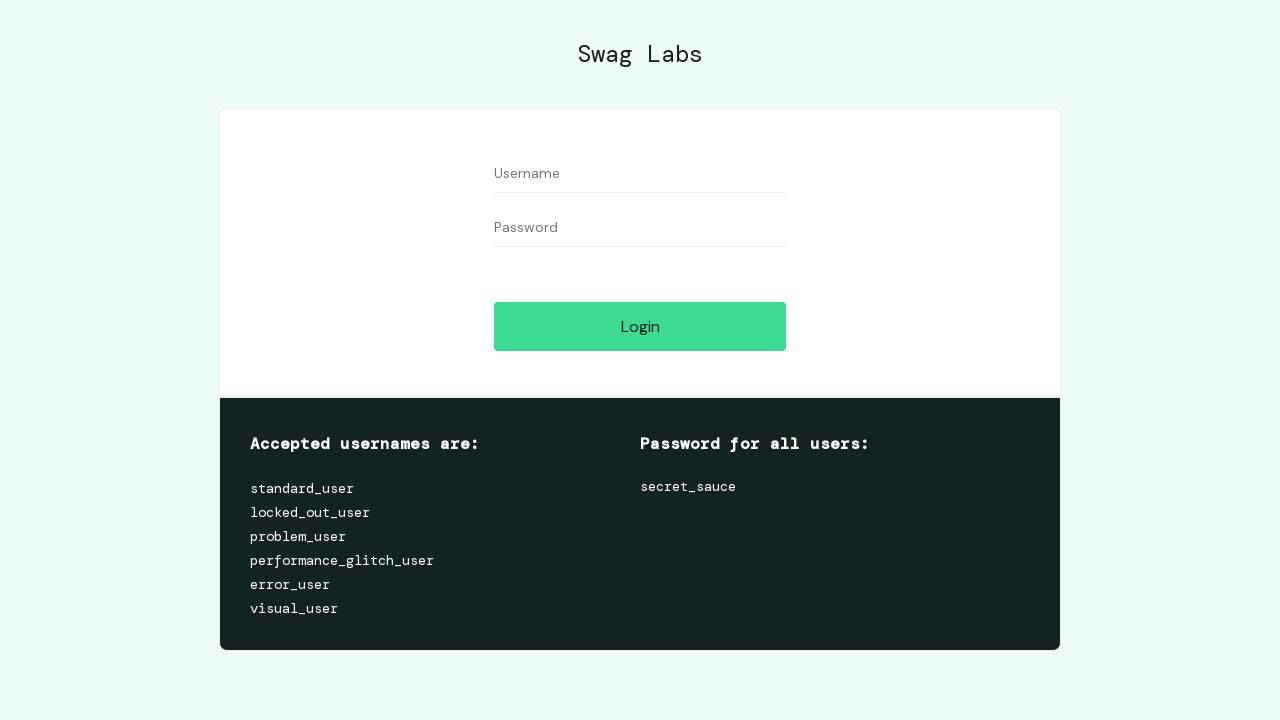

Left password field empty on #password
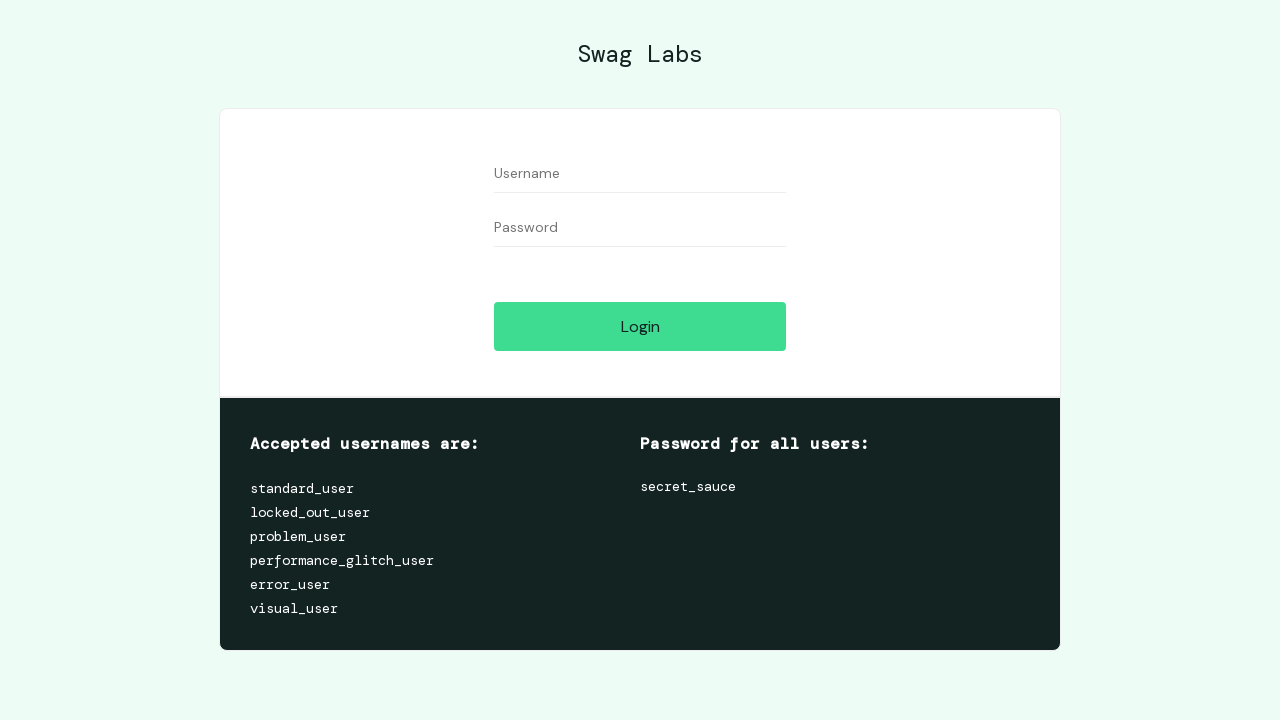

Clicked login button with empty credentials at (640, 326) on #login-button
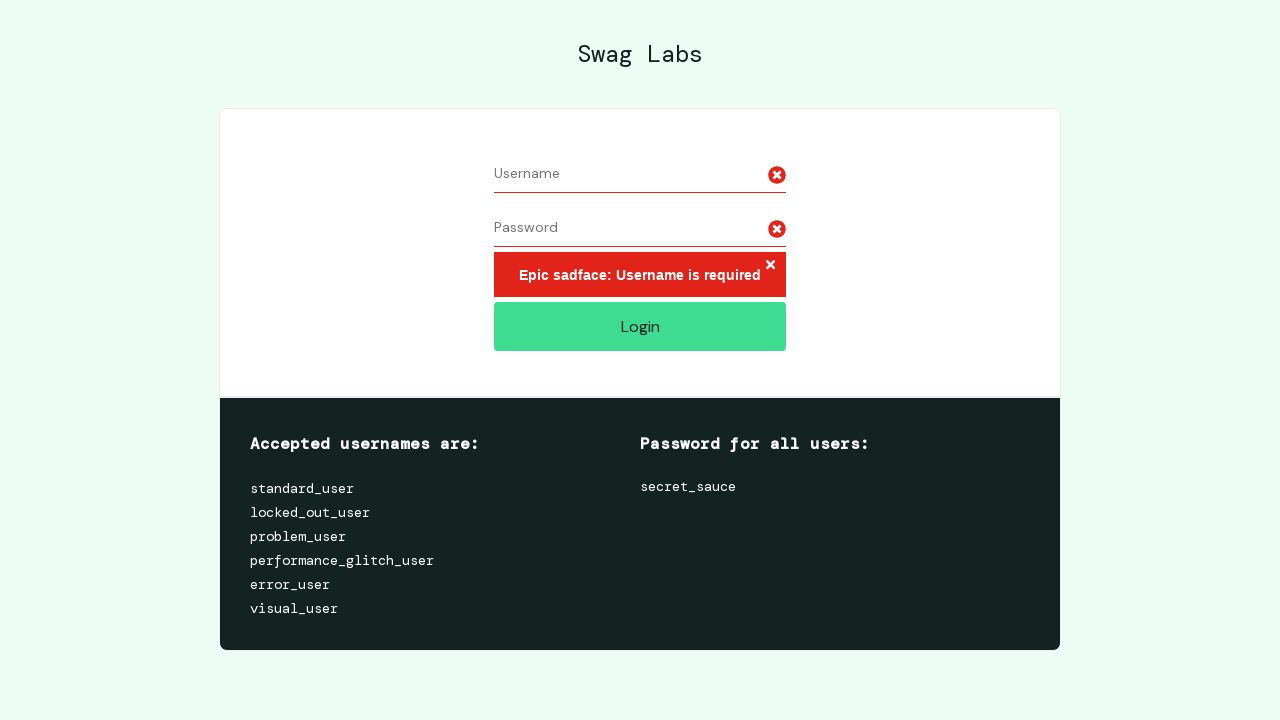

Clicked X icon to dismiss error message at (770, 266) on xpath=//*[@id='login_button_container']/div/form/div[3]/h3/button
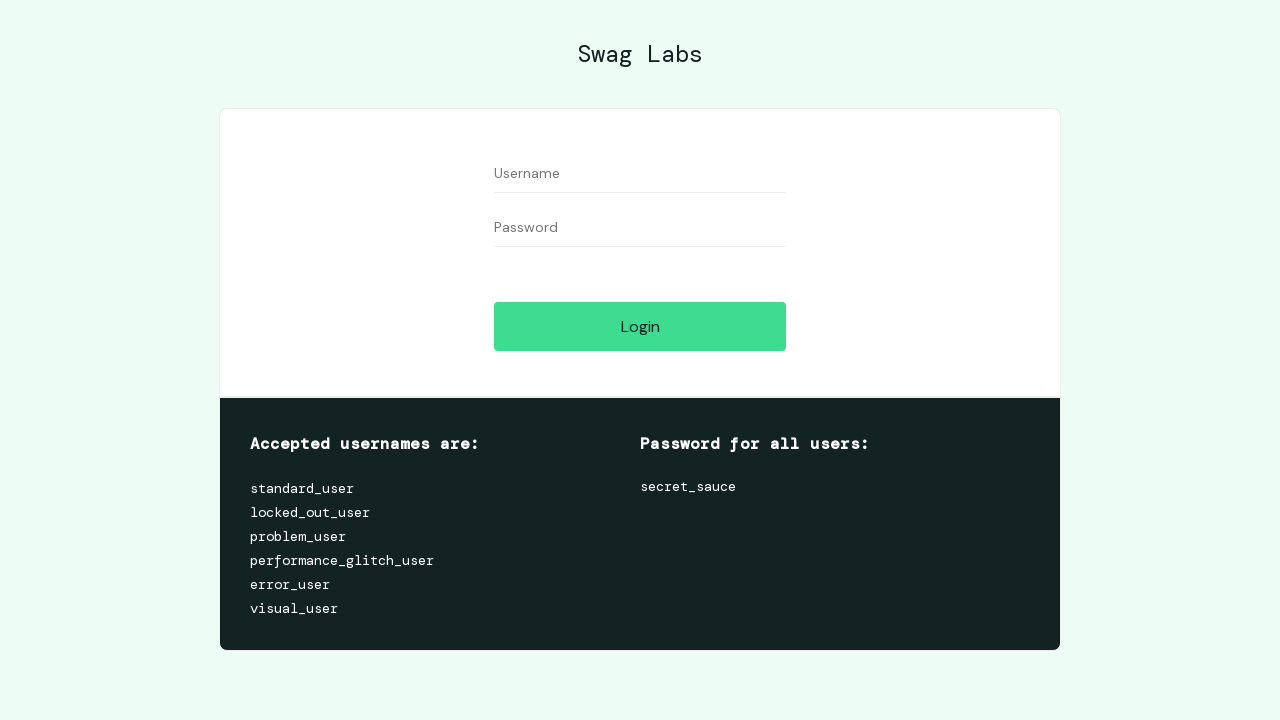

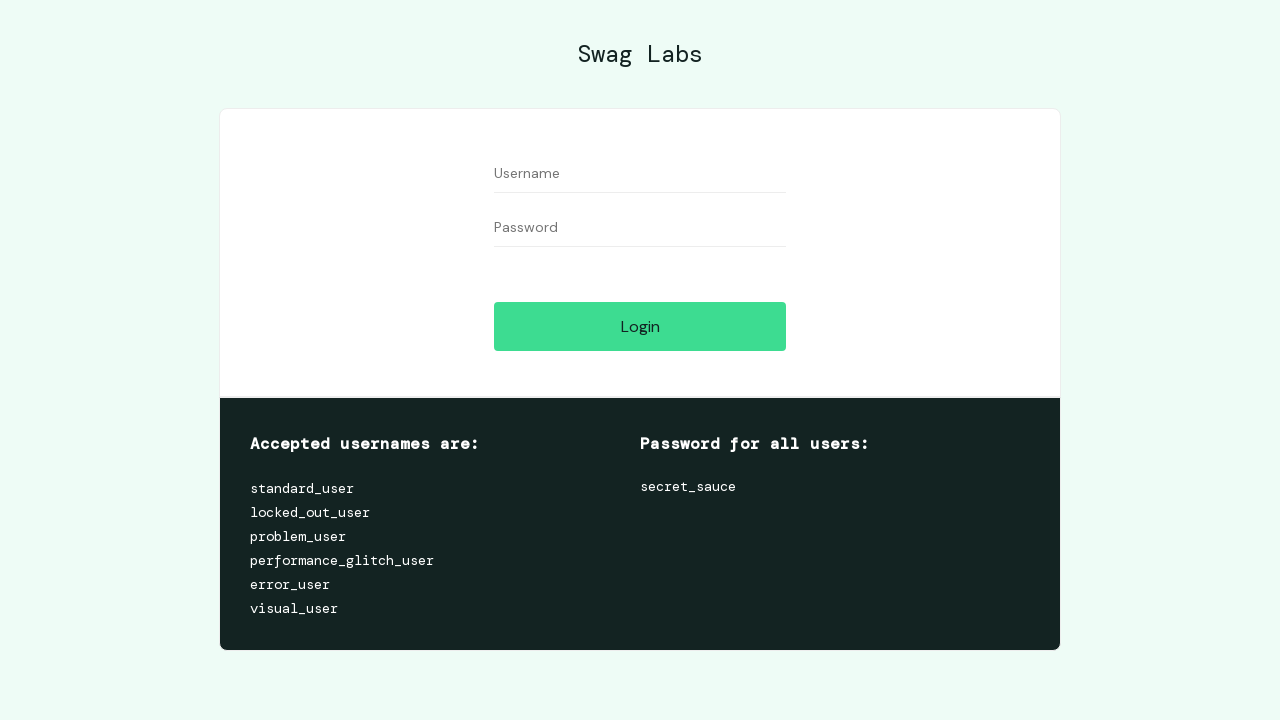